Verifies that the top menu bar is displayed on the Zoho homepage

Starting URL: https://www.zoho.com/

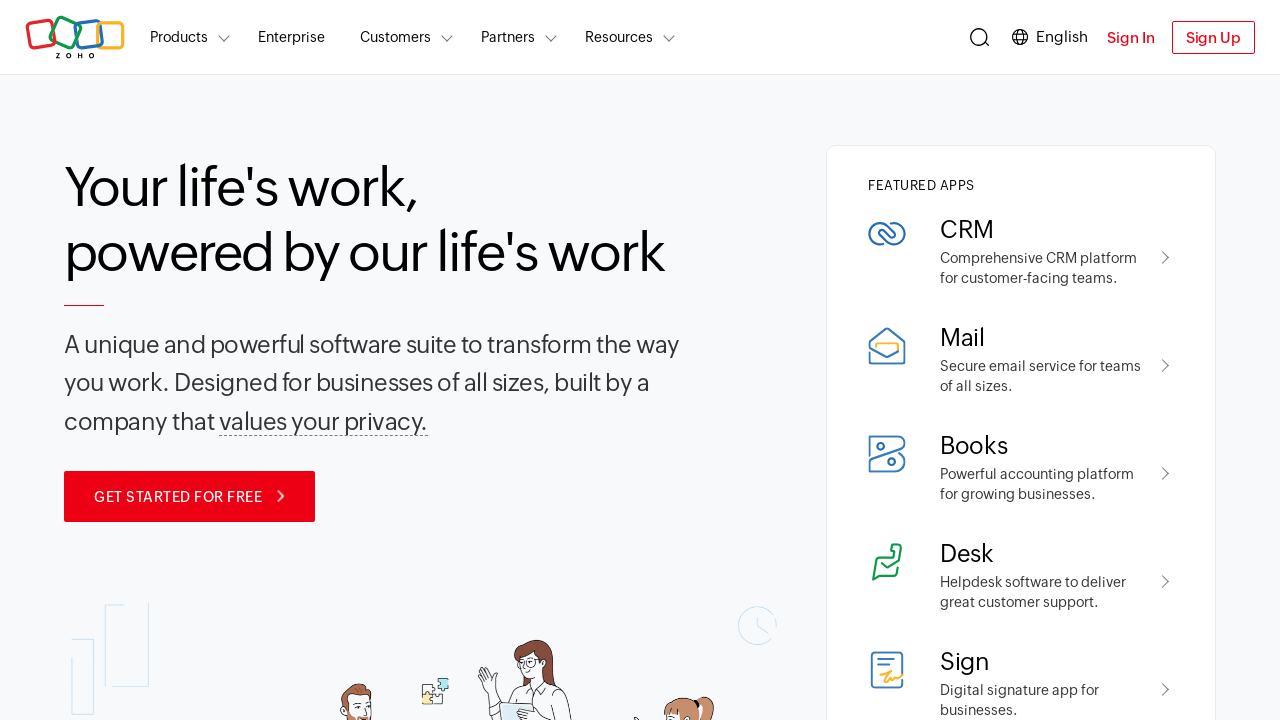

Top menu bar header element is visible on Zoho homepage
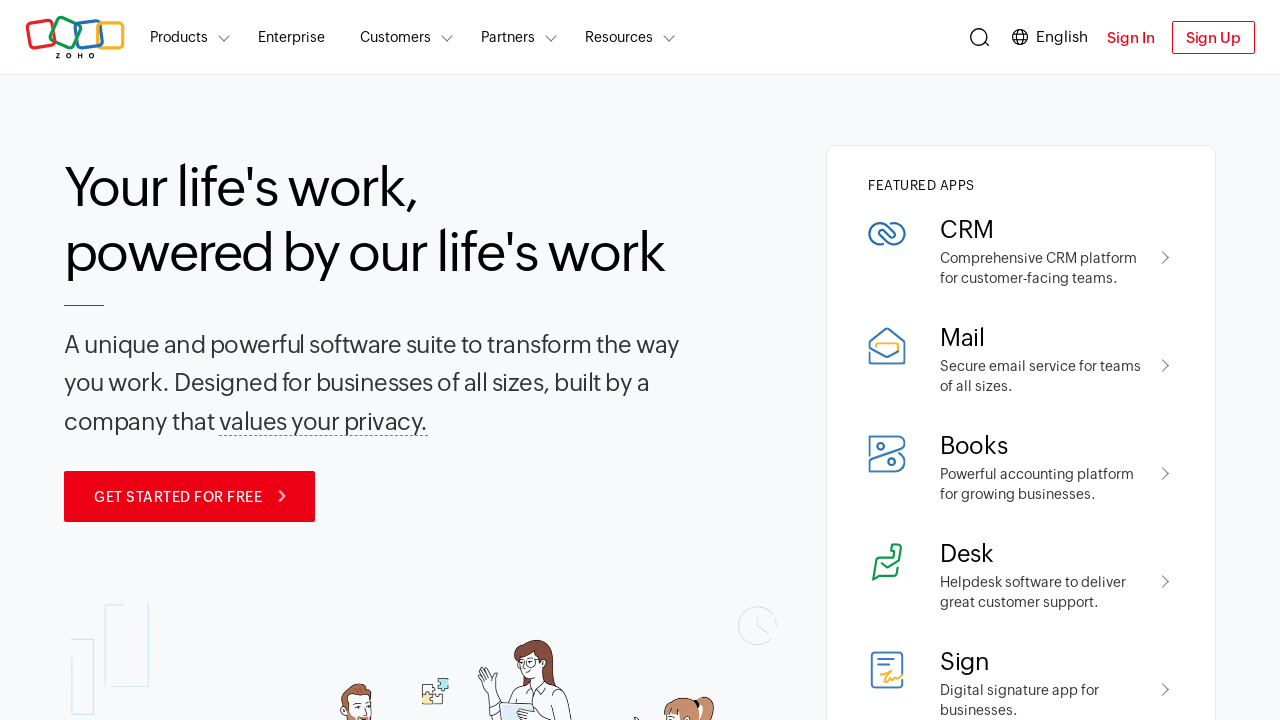

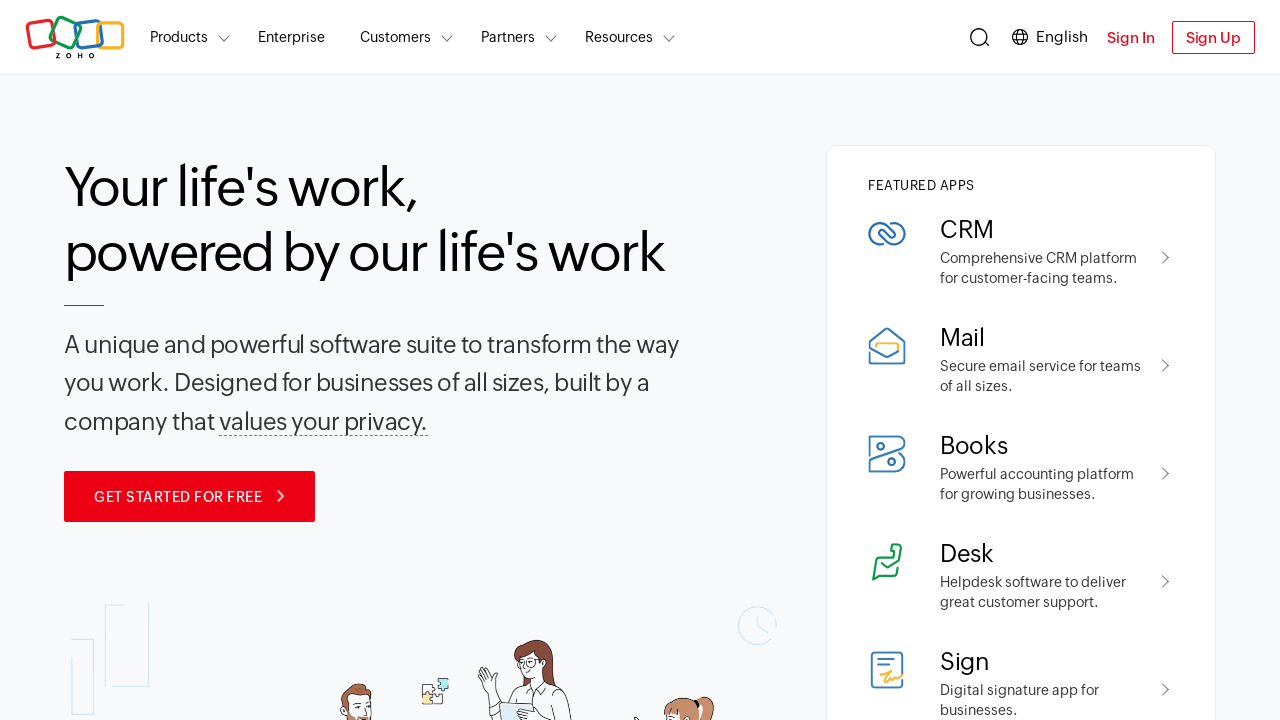